Tests A/B test page behavior by visiting the page, verifying initial heading, adding an opt-out cookie, refreshing, and verifying the heading changes to indicate no A/B test.

Starting URL: http://the-internet.herokuapp.com/abtest

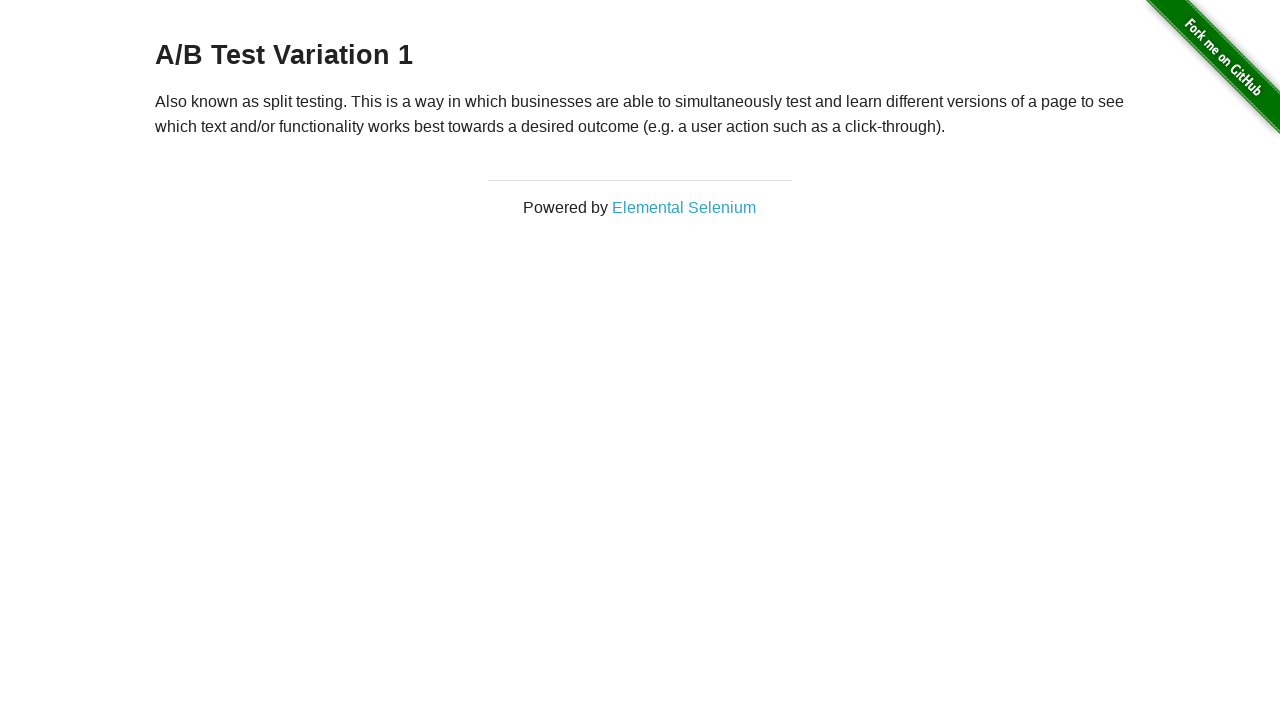

Located h3 heading element
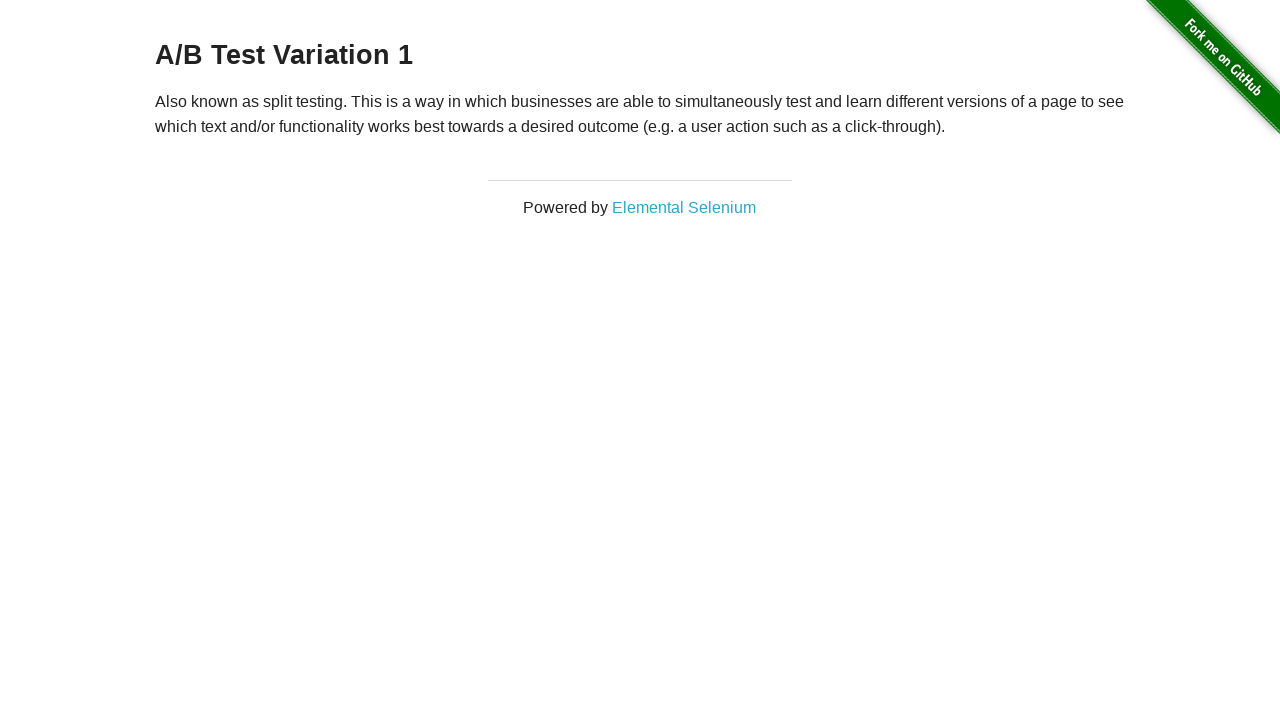

Waited for h3 heading to be visible on A/B test page
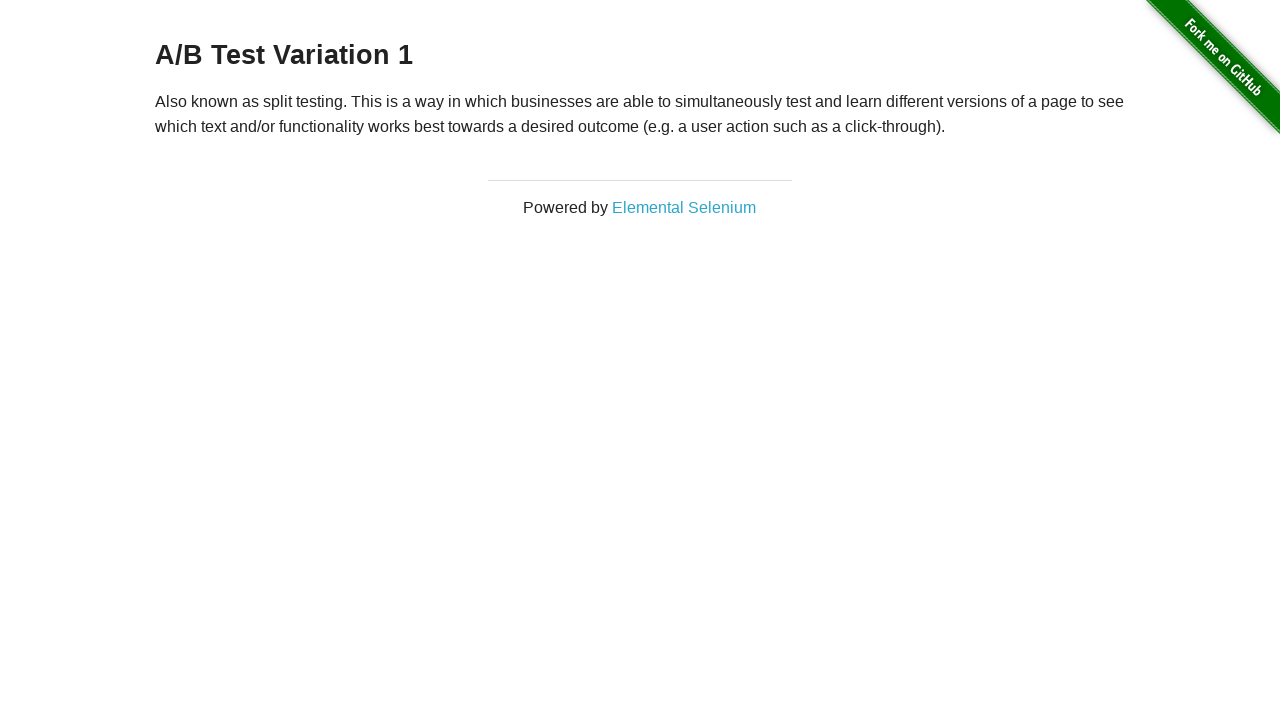

Added optimizelyOptOut cookie to opt out of A/B test
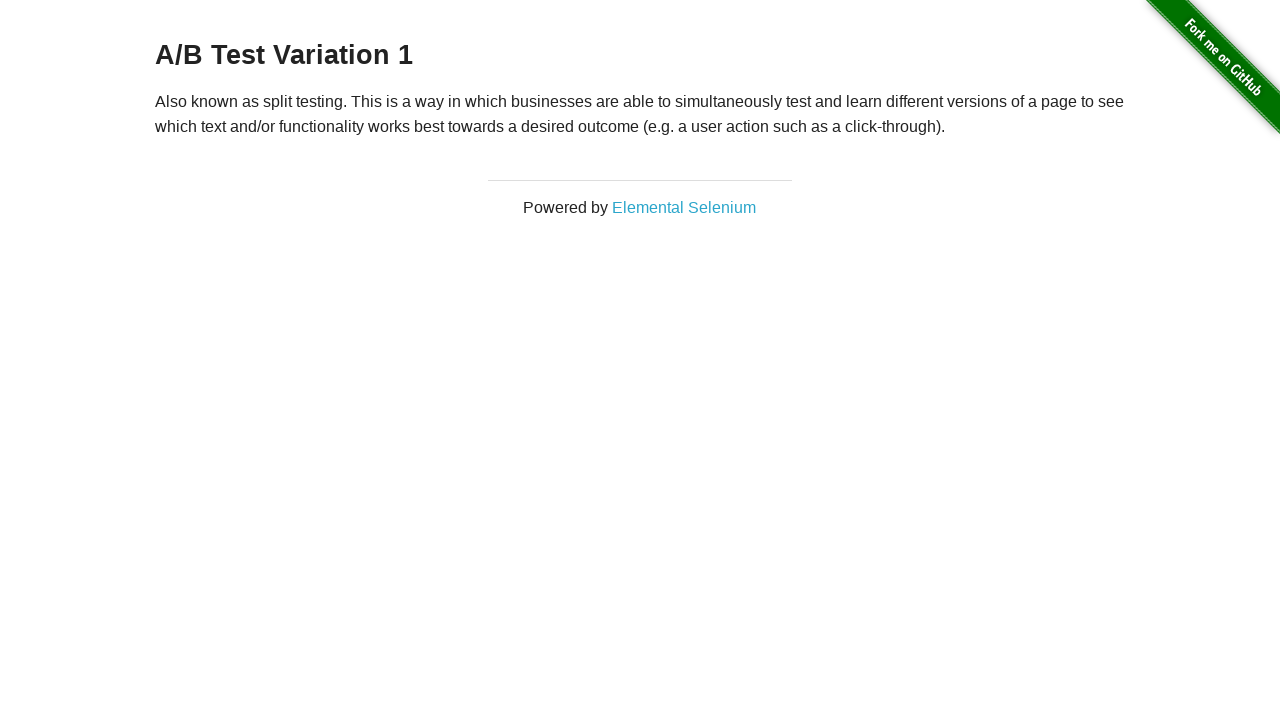

Reloaded page after adding opt-out cookie
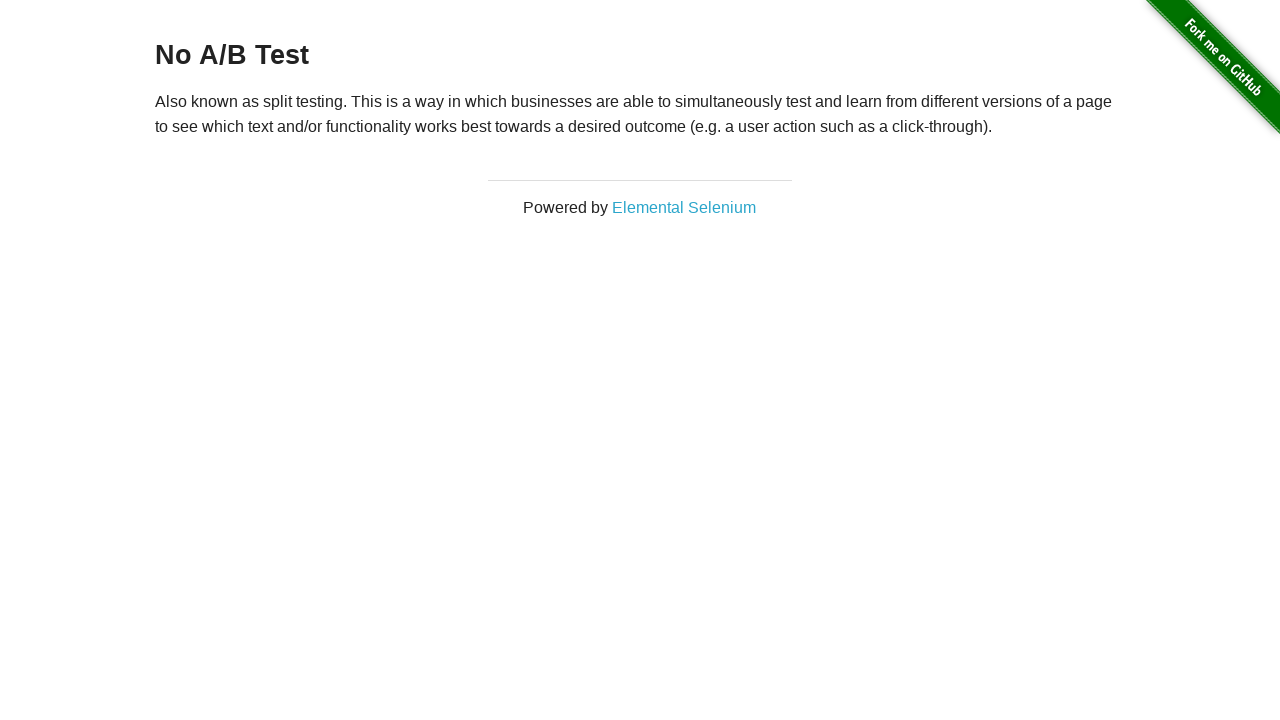

Waited for h3 heading to verify it changed to 'No A/B Test'
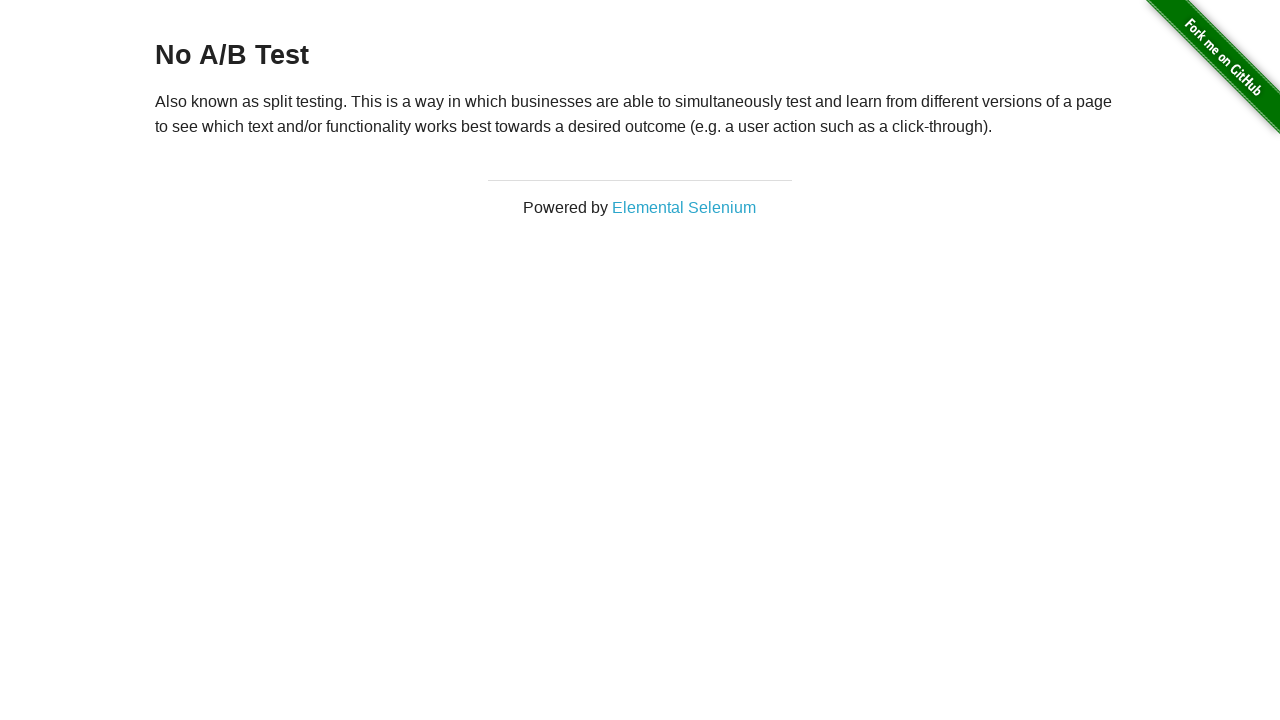

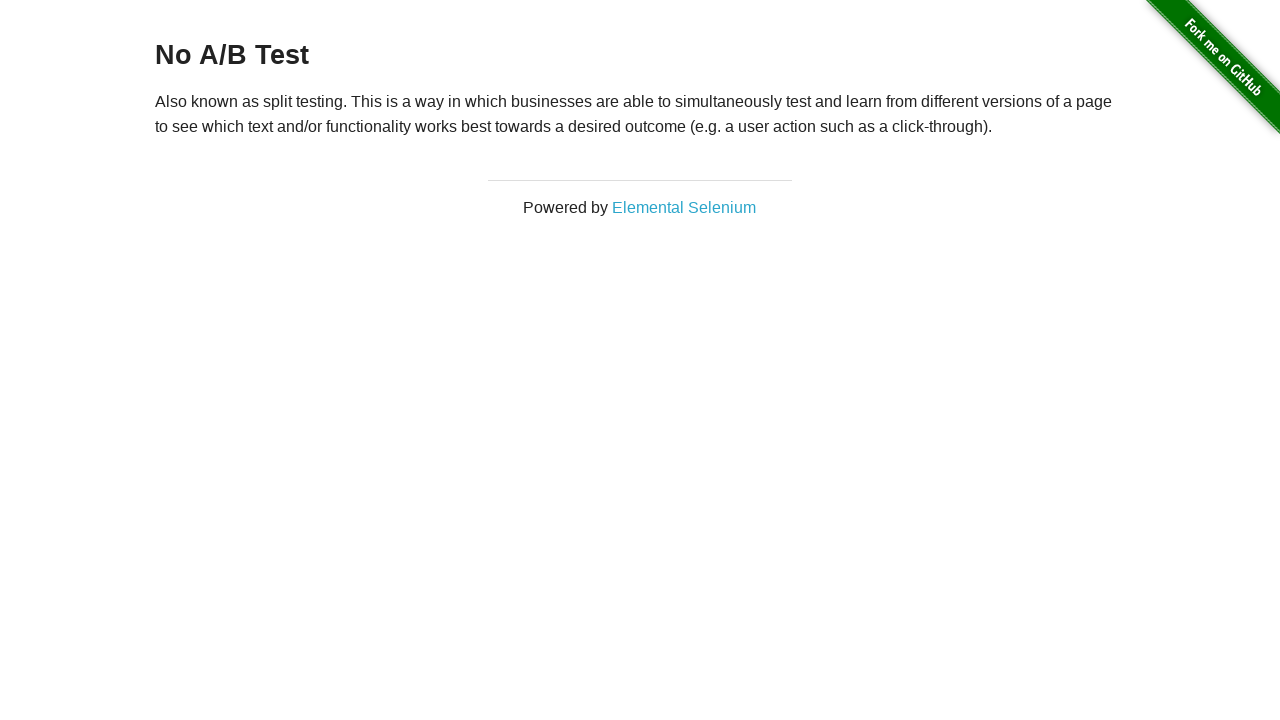